Tests frame switching functionality on jQuery UI tooltip demo page by switching into an iframe, filling an age field, clearing it, and entering a new value, then switching back to the main content.

Starting URL: https://jqueryui.com/tooltip/

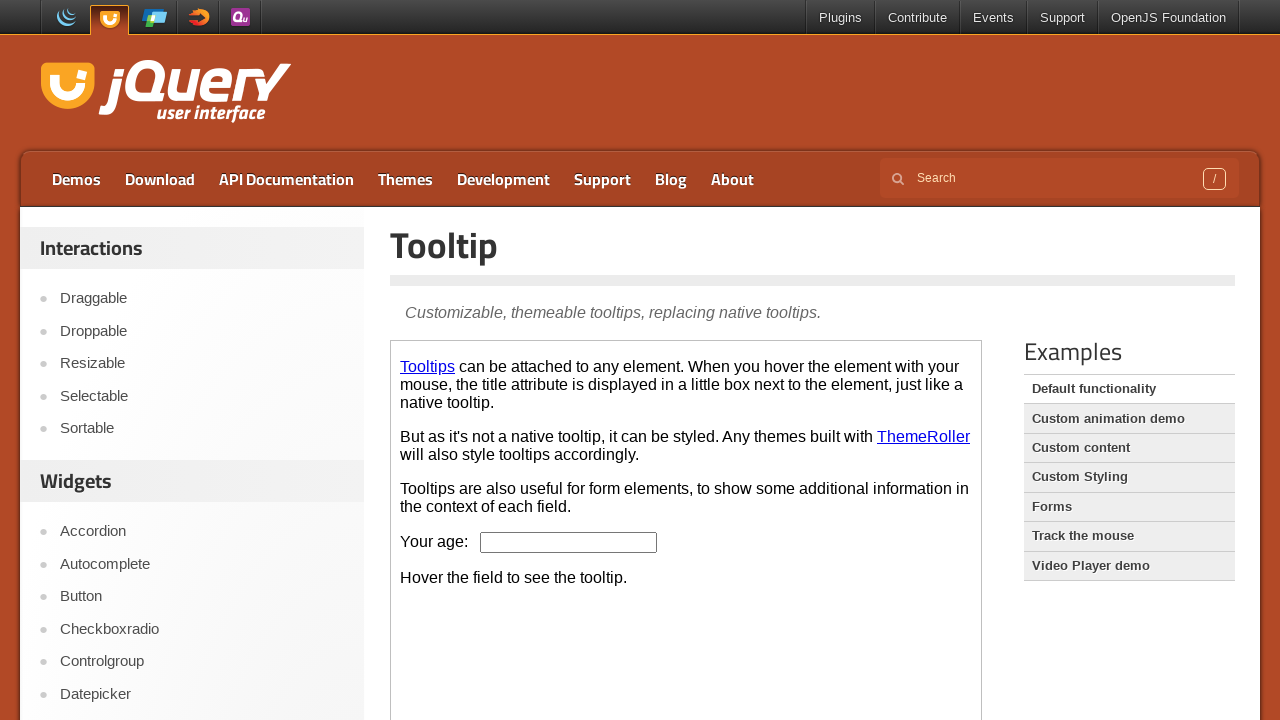

Waited for iframe.demo-frame to be present on the page
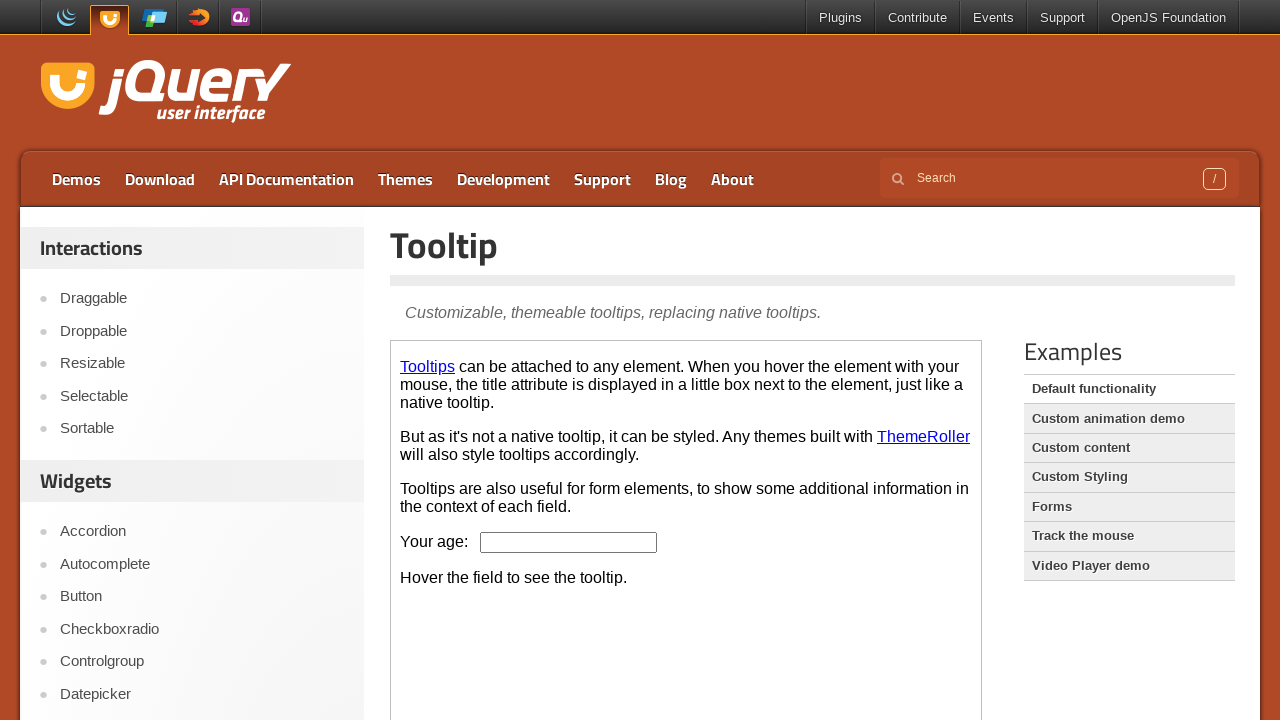

Located the demo-frame iframe element
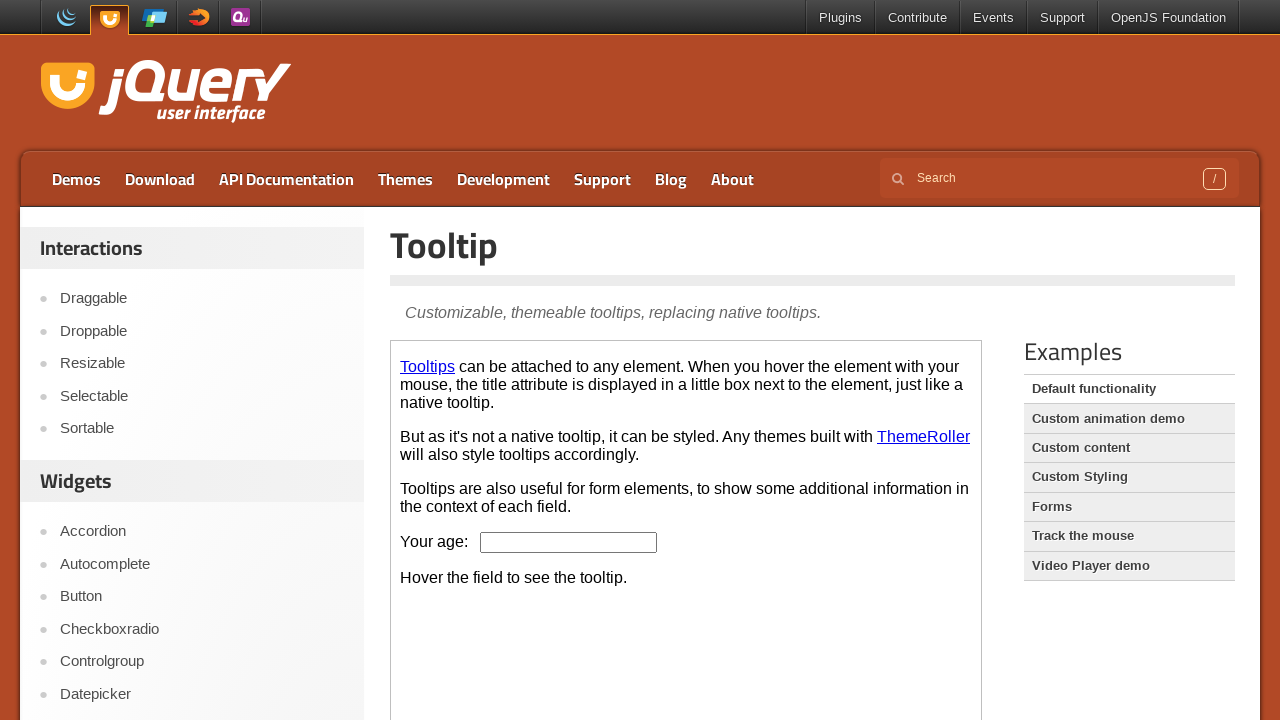

Filled age field inside iframe with 'Abril' on iframe.demo-frame >> internal:control=enter-frame >> #age
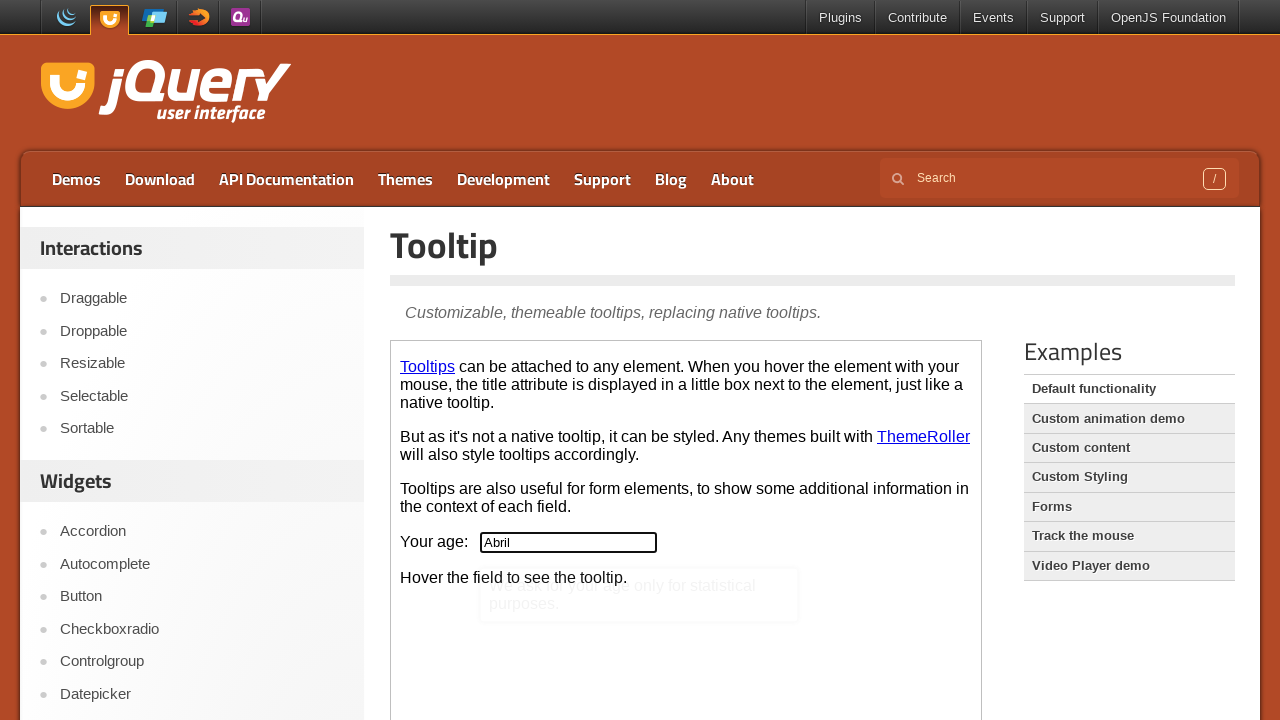

Cleared the age field inside iframe on iframe.demo-frame >> internal:control=enter-frame >> #age
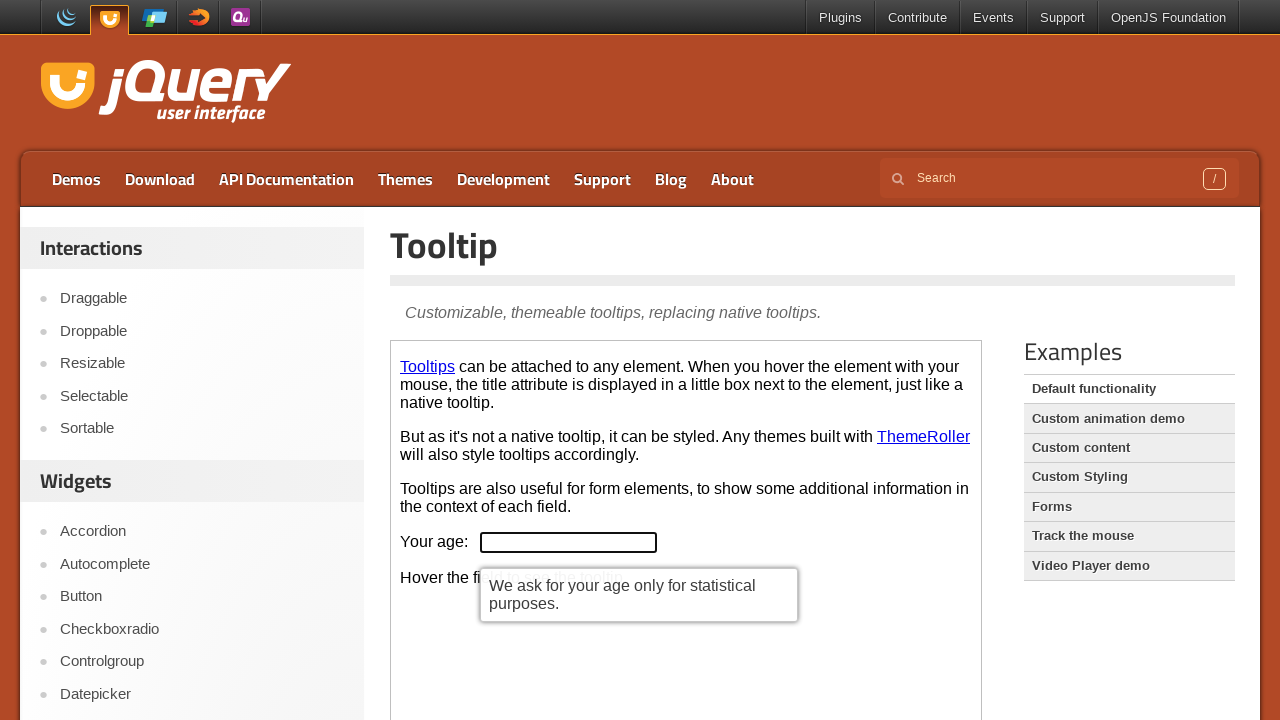

Filled age field inside iframe with numeric value '25' on iframe.demo-frame >> internal:control=enter-frame >> #age
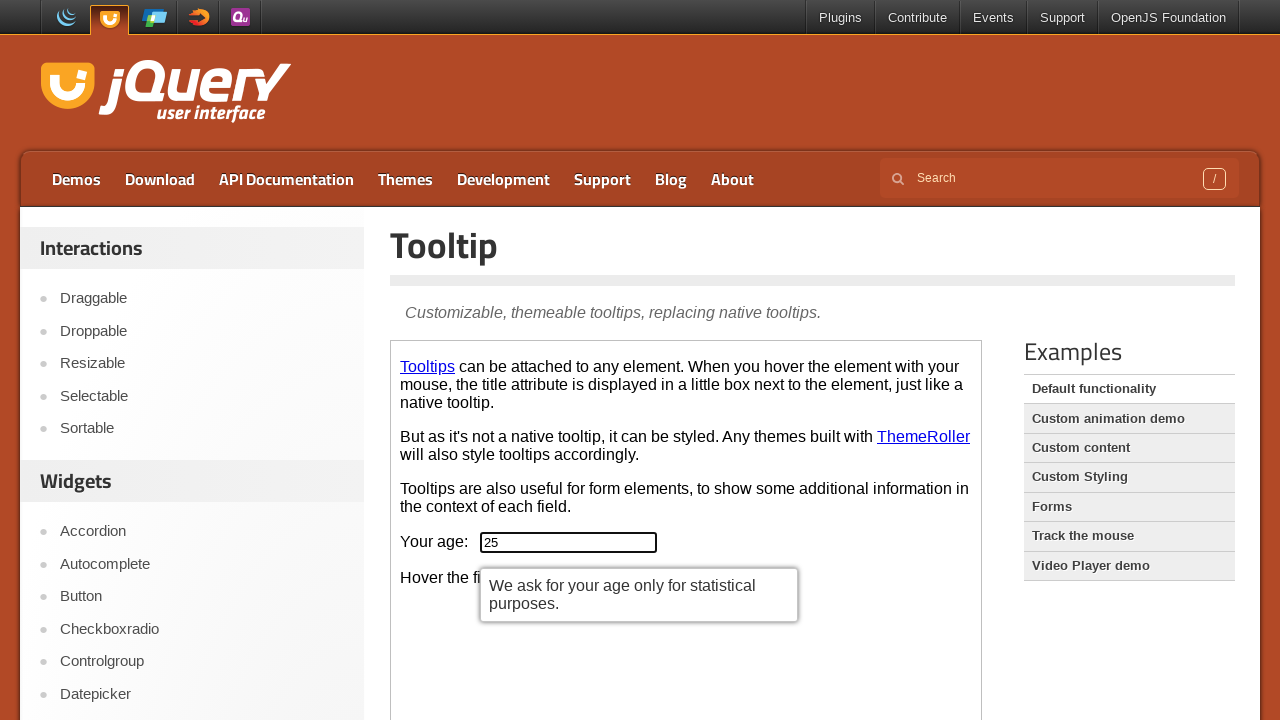

Switched back to main content and verified Checkboxradio link is present
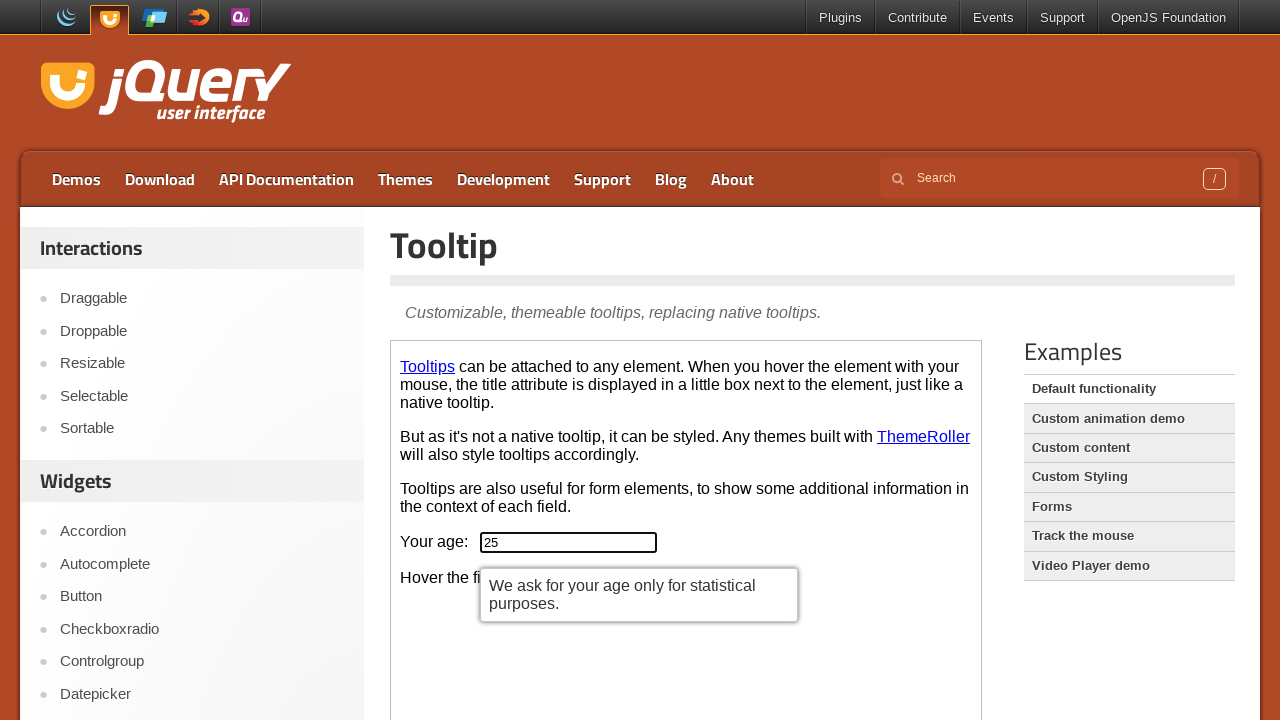

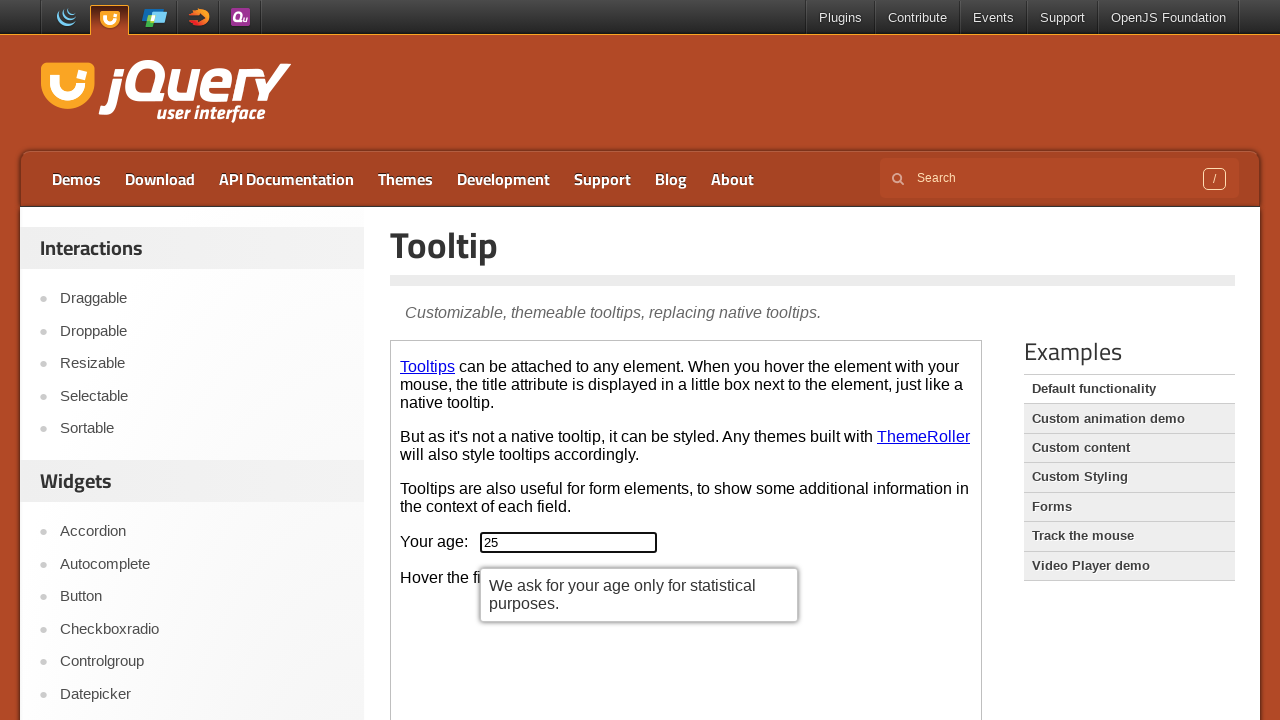